Tests the web table functionality on demoqa.com by adding a new entry with user information including name, email, age, salary, and department

Starting URL: https://demoqa.com/webtables

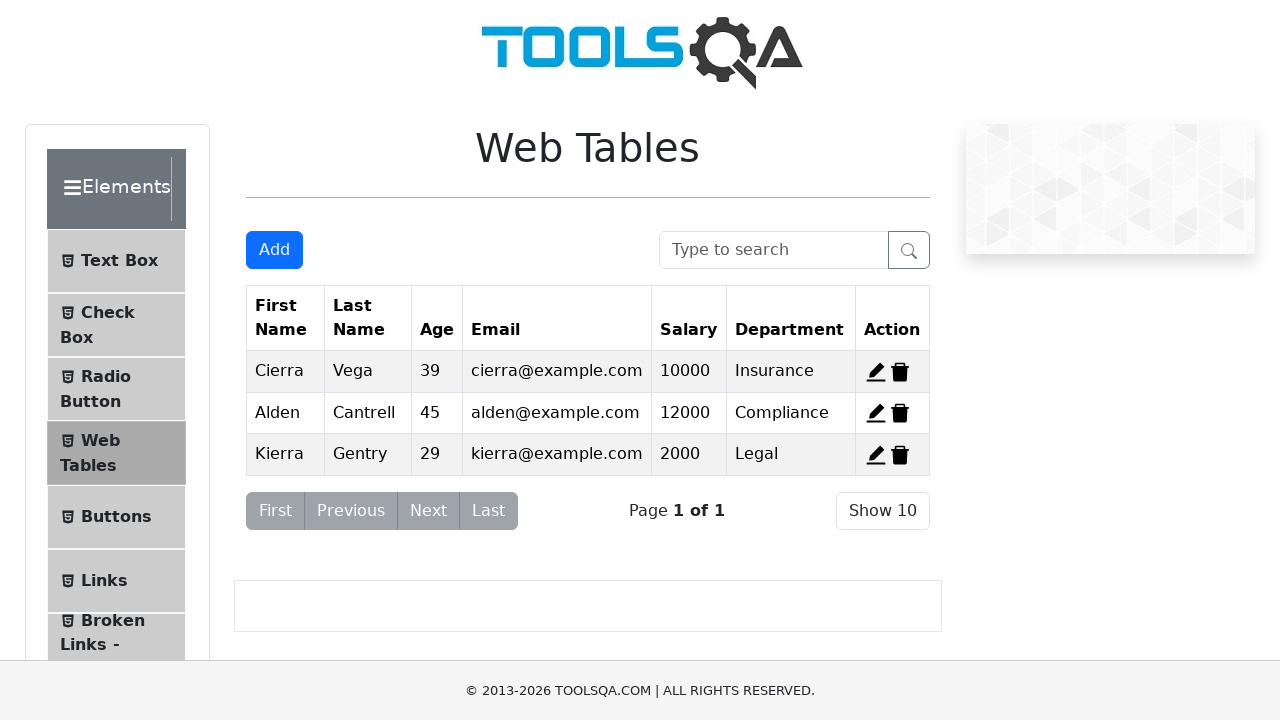

Clicked Add button to open new entry form at (274, 250) on #addNewRecordButton
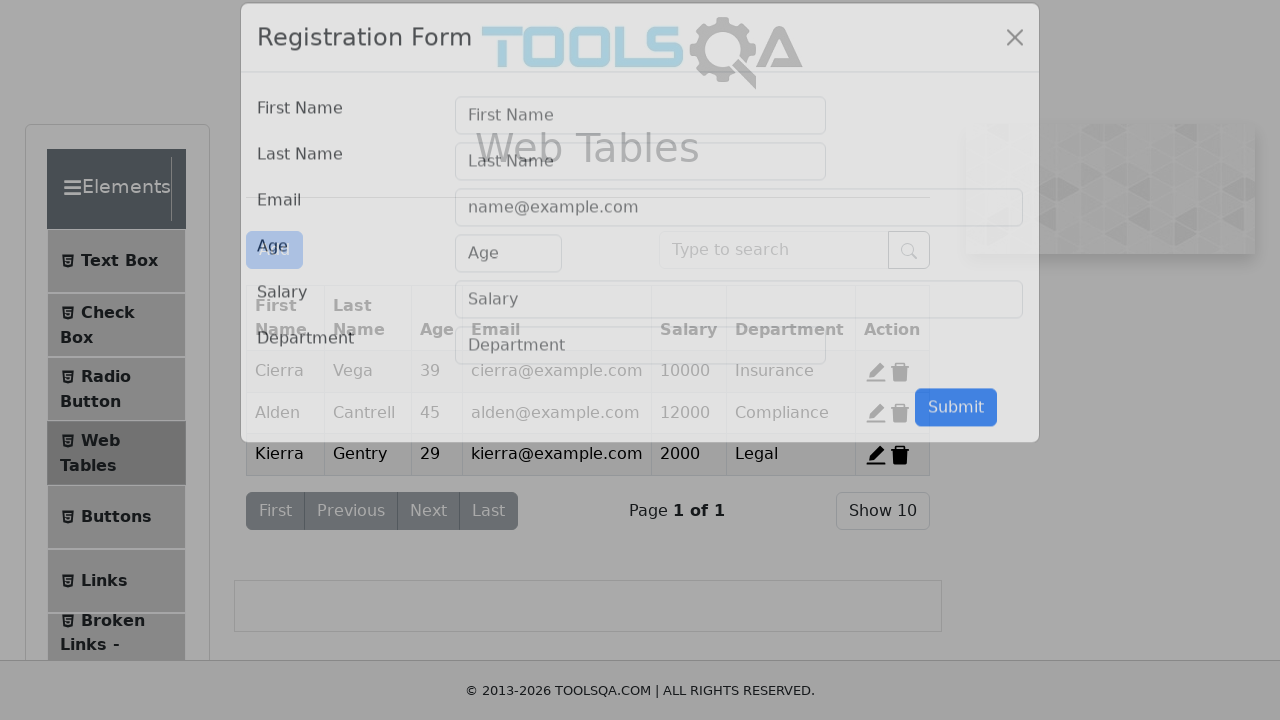

Filled first name field with 'John' on #firstName
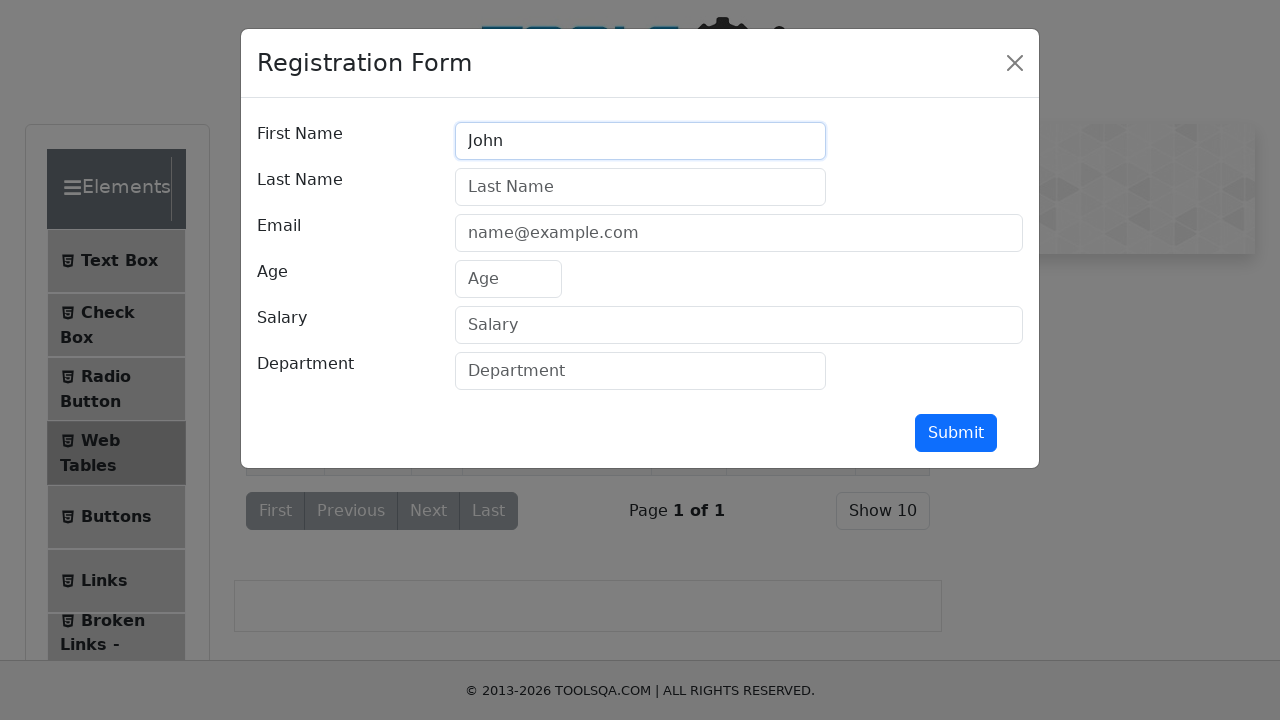

Filled last name field with 'Anderson' on #lastName
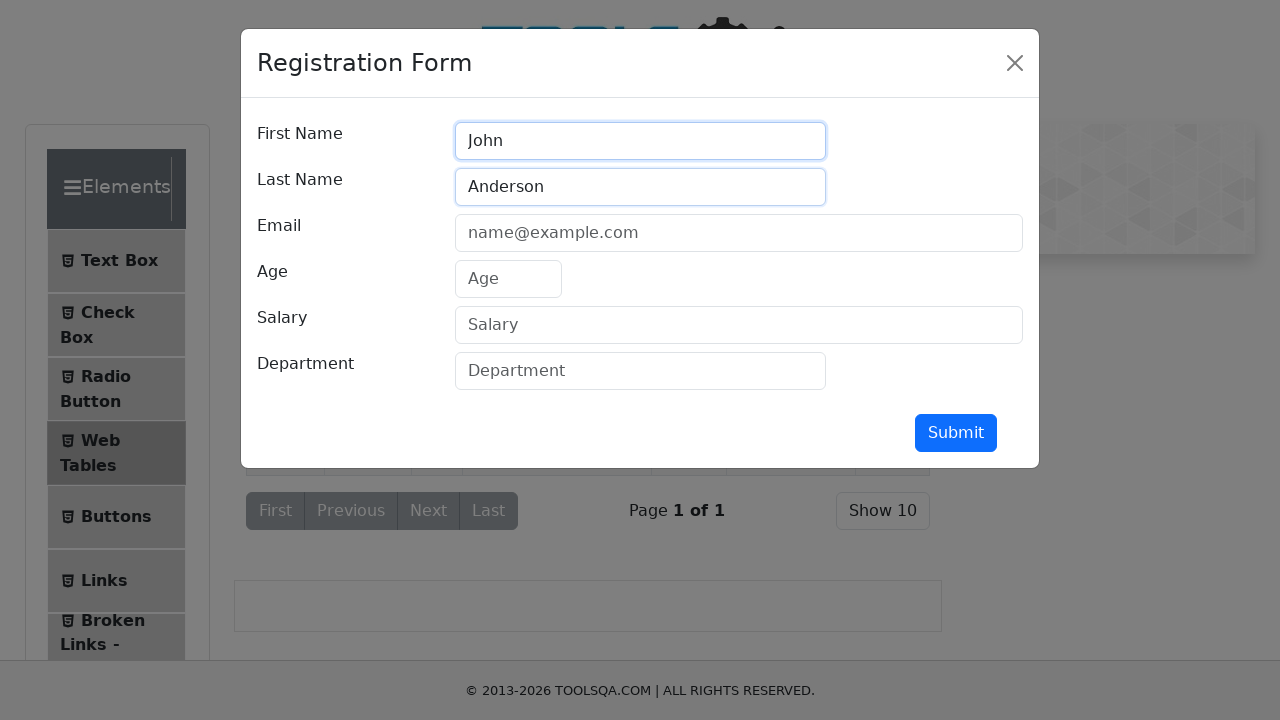

Filled email field with 'john.anderson@example.com' on #userEmail
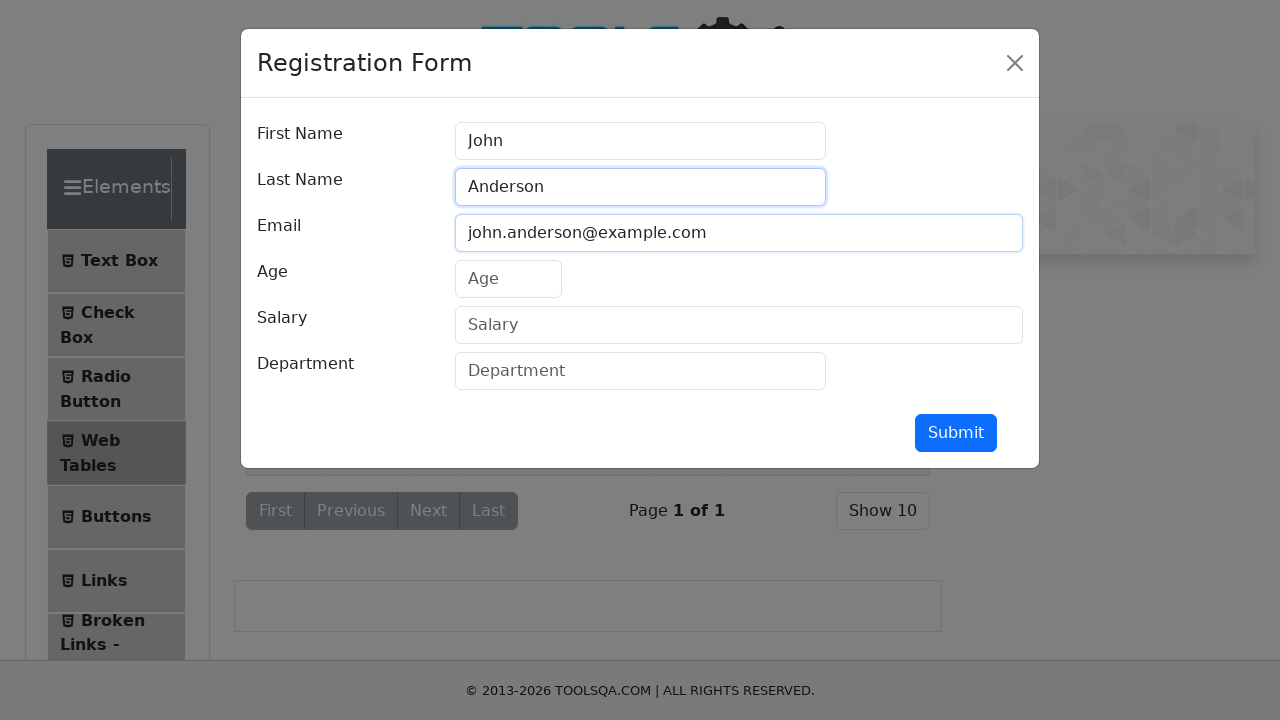

Filled age field with '32' on #age
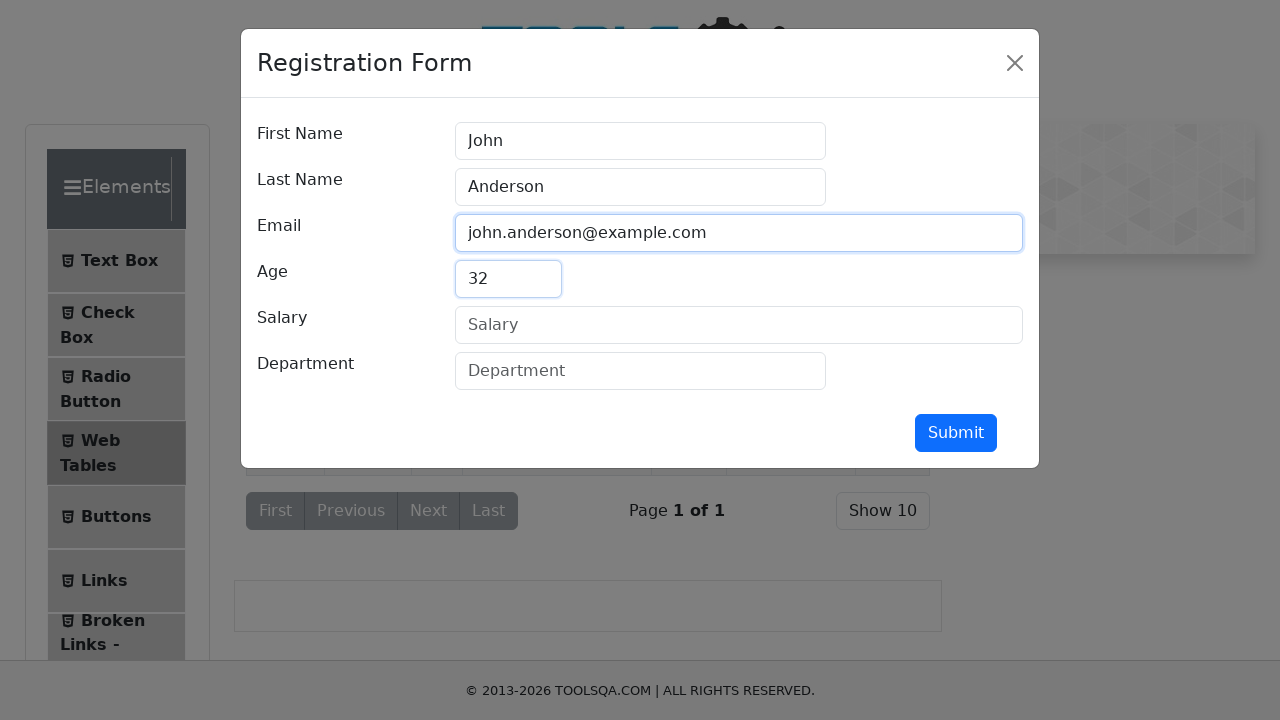

Filled salary field with '75000' on #salary
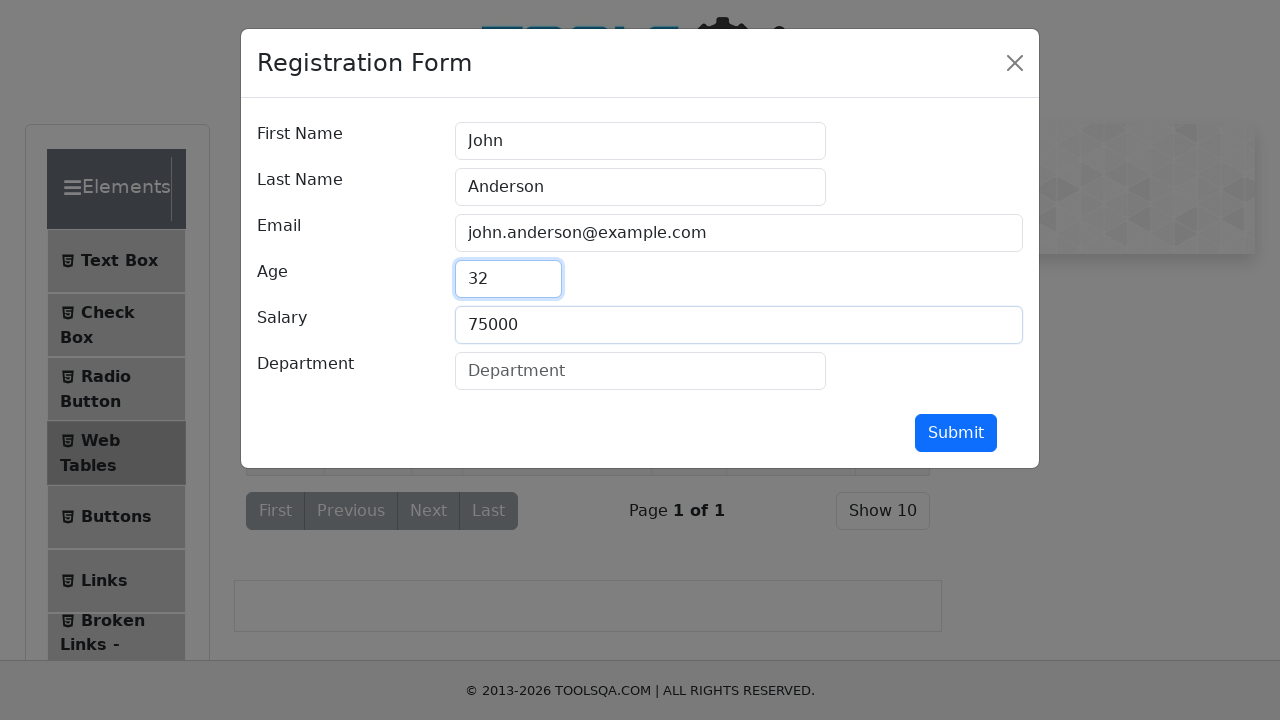

Filled department field with 'Engineering' on #department
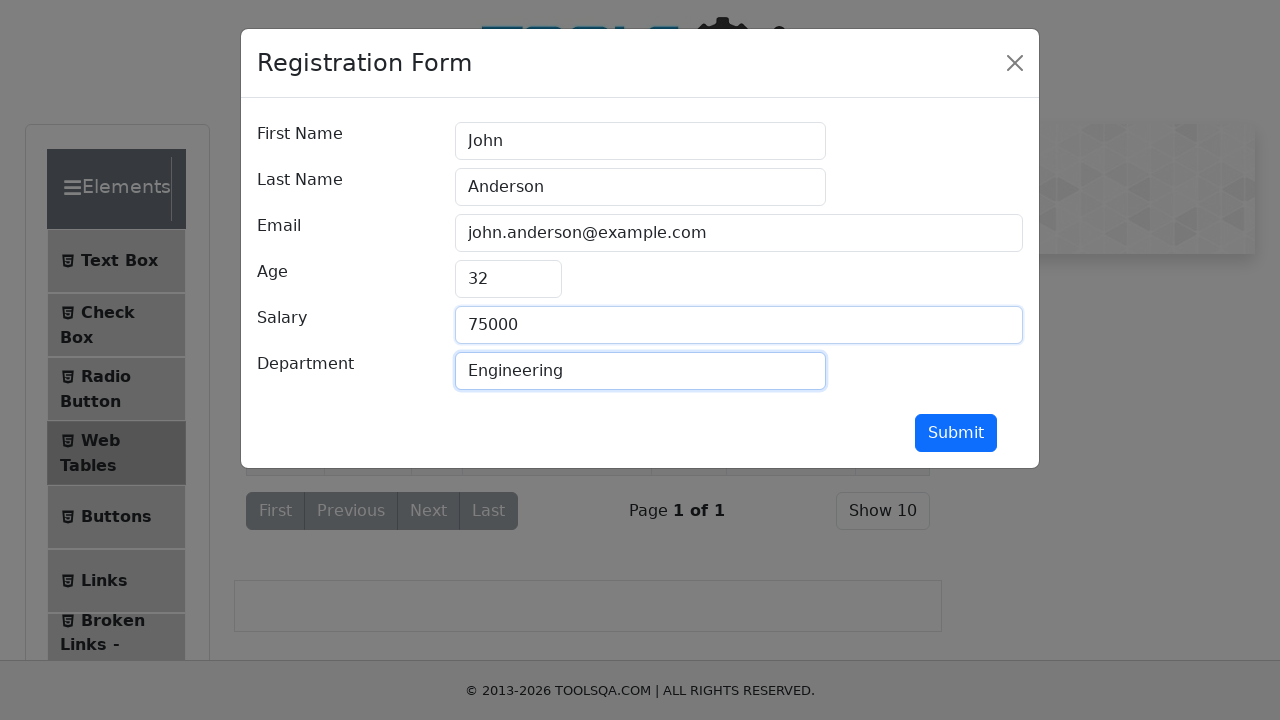

Clicked Submit button to save new web table entry at (956, 433) on #submit
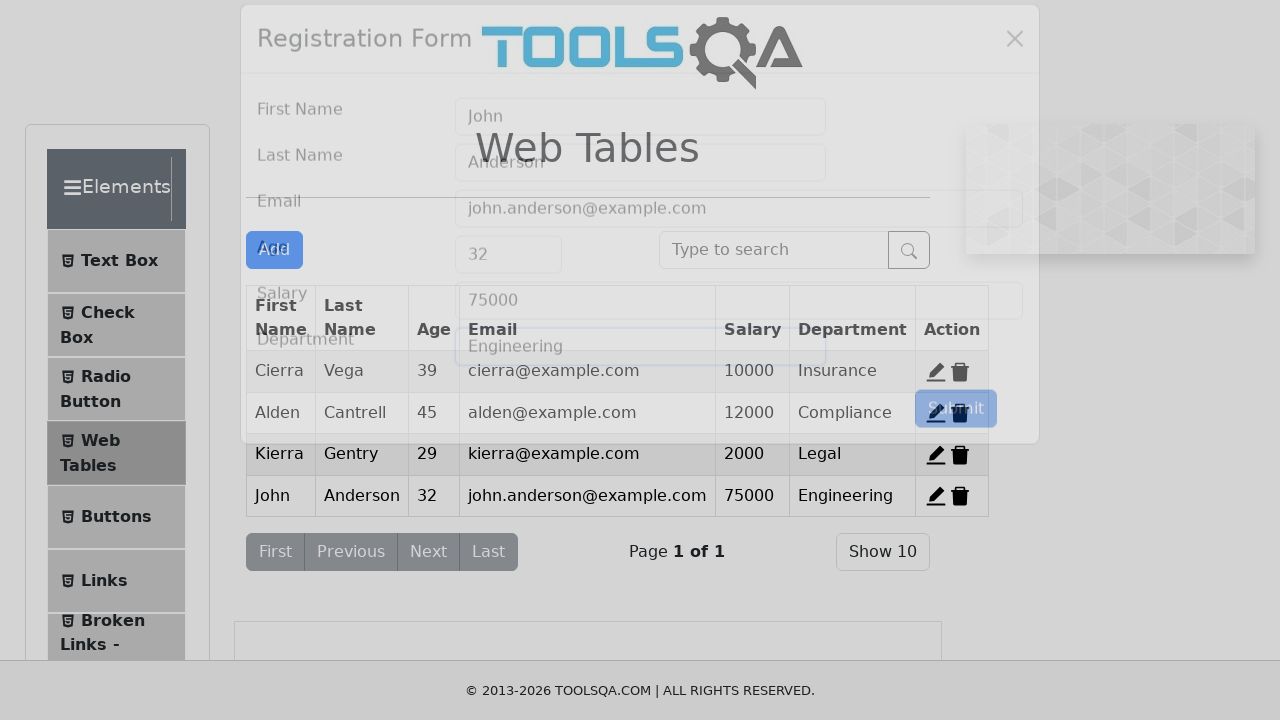

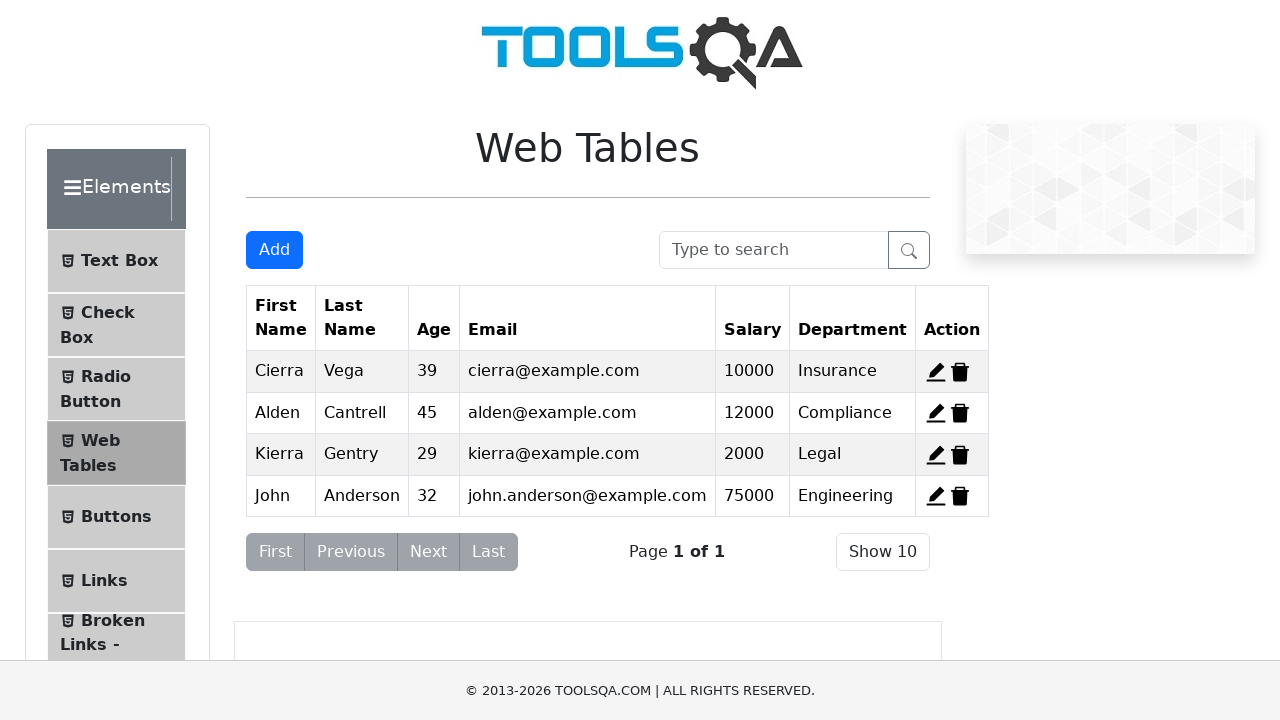